Tests that the browser back button works correctly with filter navigation

Starting URL: https://demo.playwright.dev/todomvc

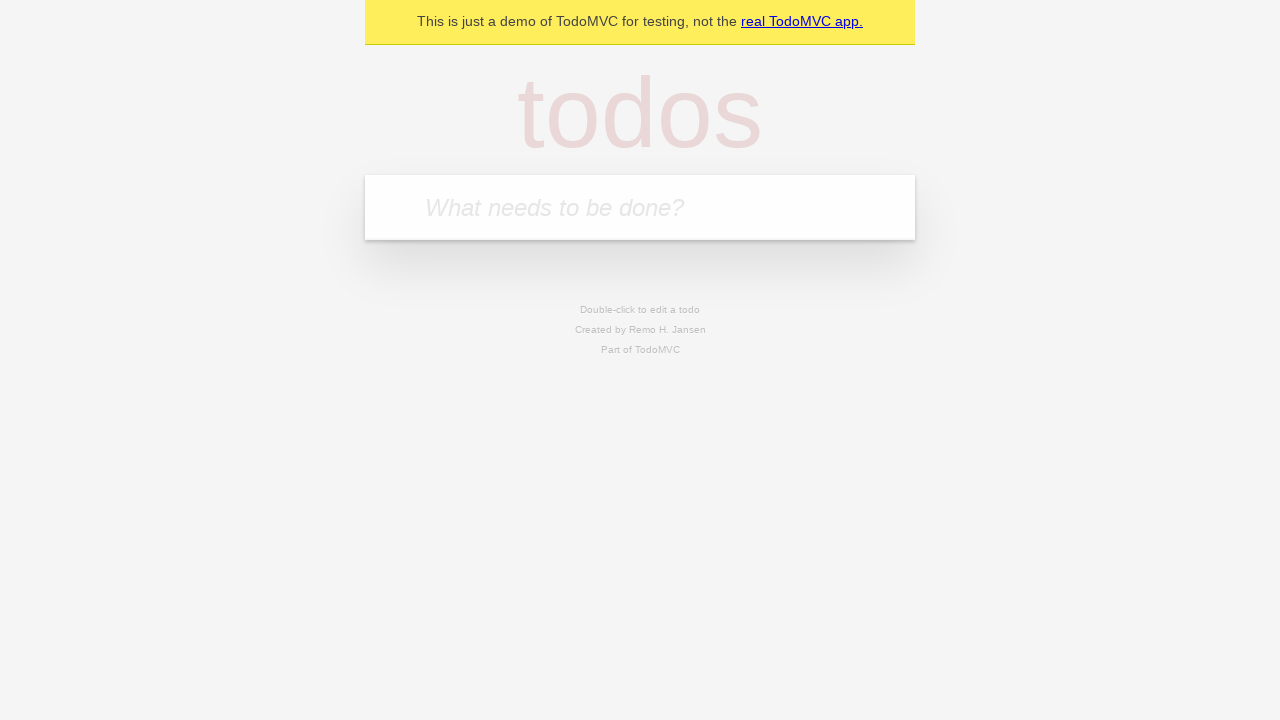

Filled todo input with 'buy some cheese' on internal:attr=[placeholder="What needs to be done?"i]
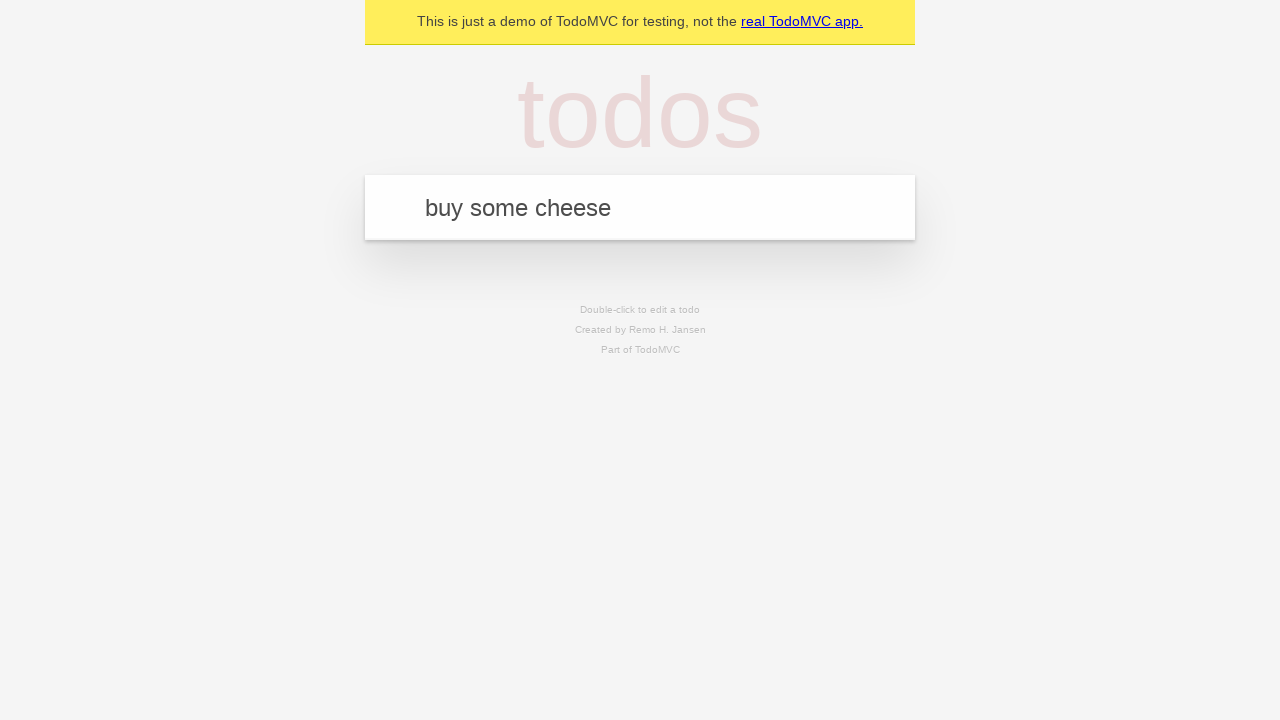

Pressed Enter to add todo 'buy some cheese' on internal:attr=[placeholder="What needs to be done?"i]
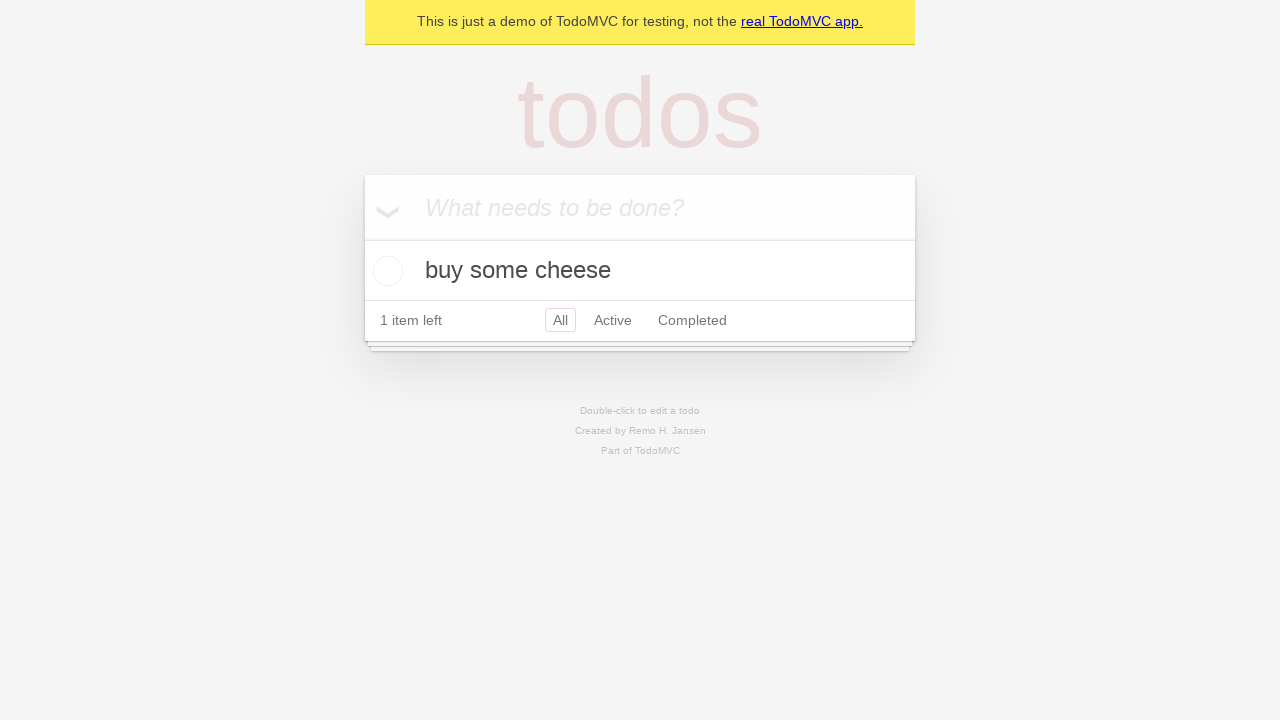

Filled todo input with 'feed the cat' on internal:attr=[placeholder="What needs to be done?"i]
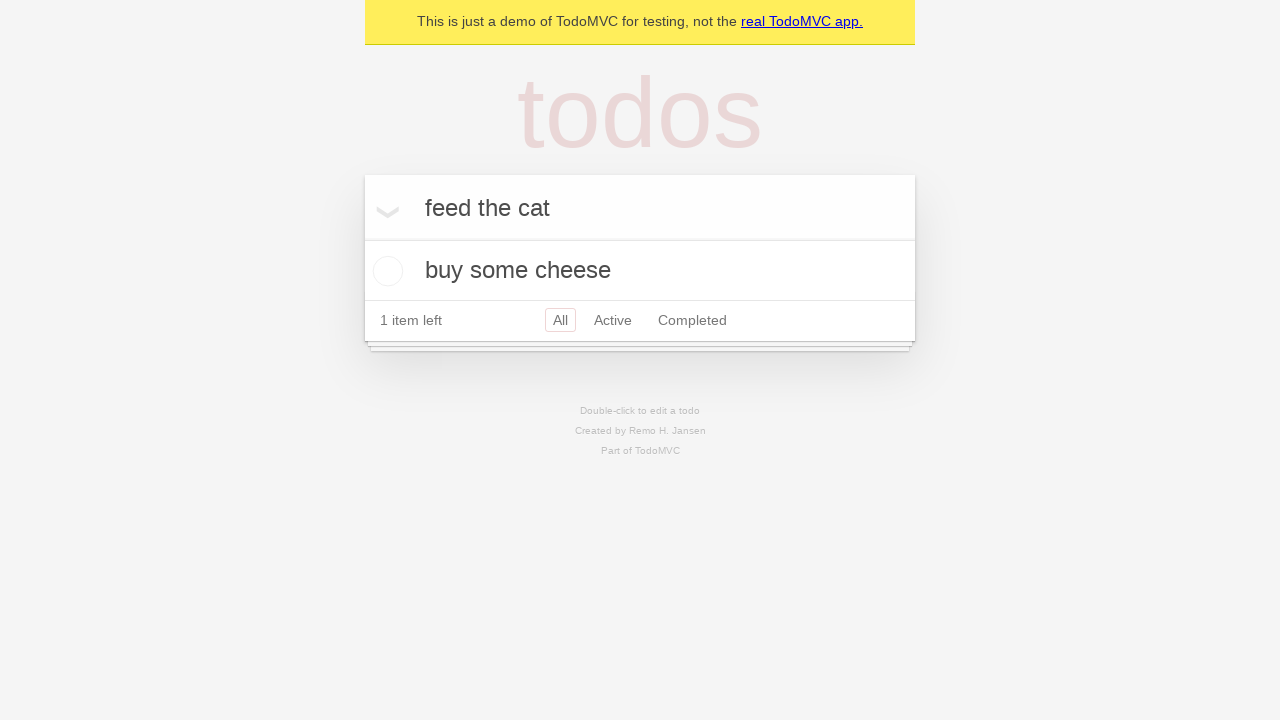

Pressed Enter to add todo 'feed the cat' on internal:attr=[placeholder="What needs to be done?"i]
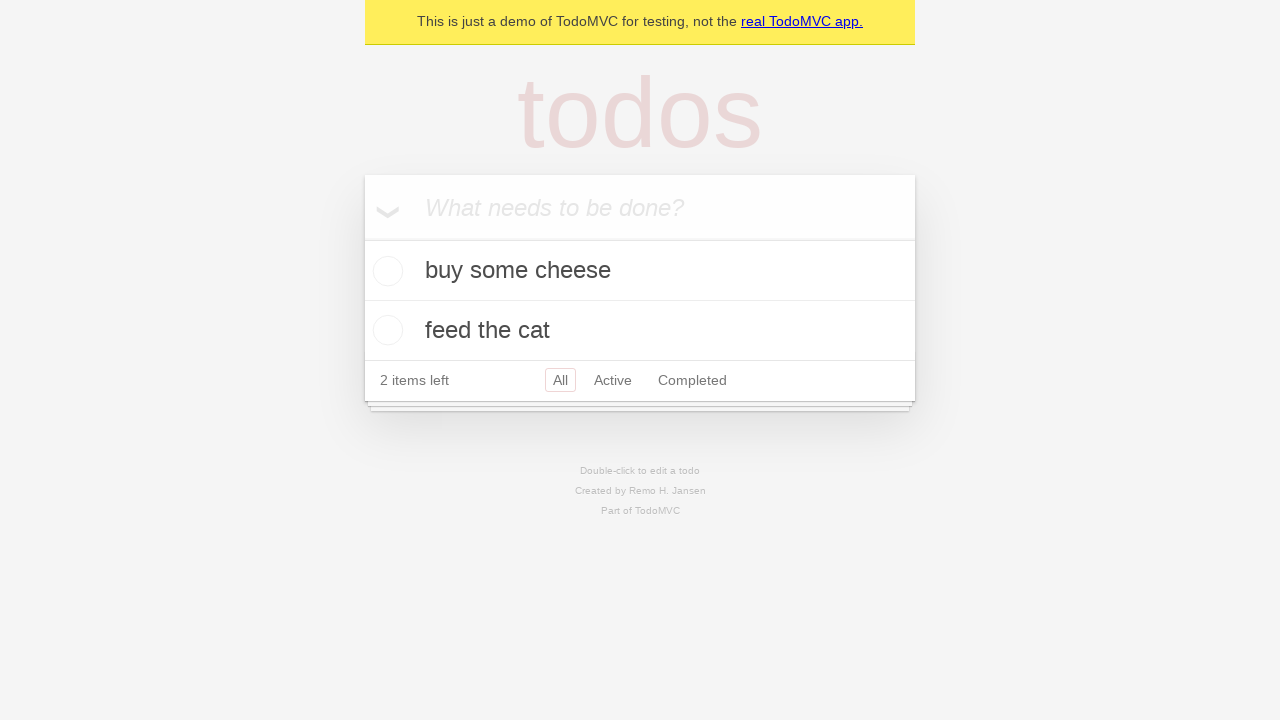

Filled todo input with 'book a doctors appointment' on internal:attr=[placeholder="What needs to be done?"i]
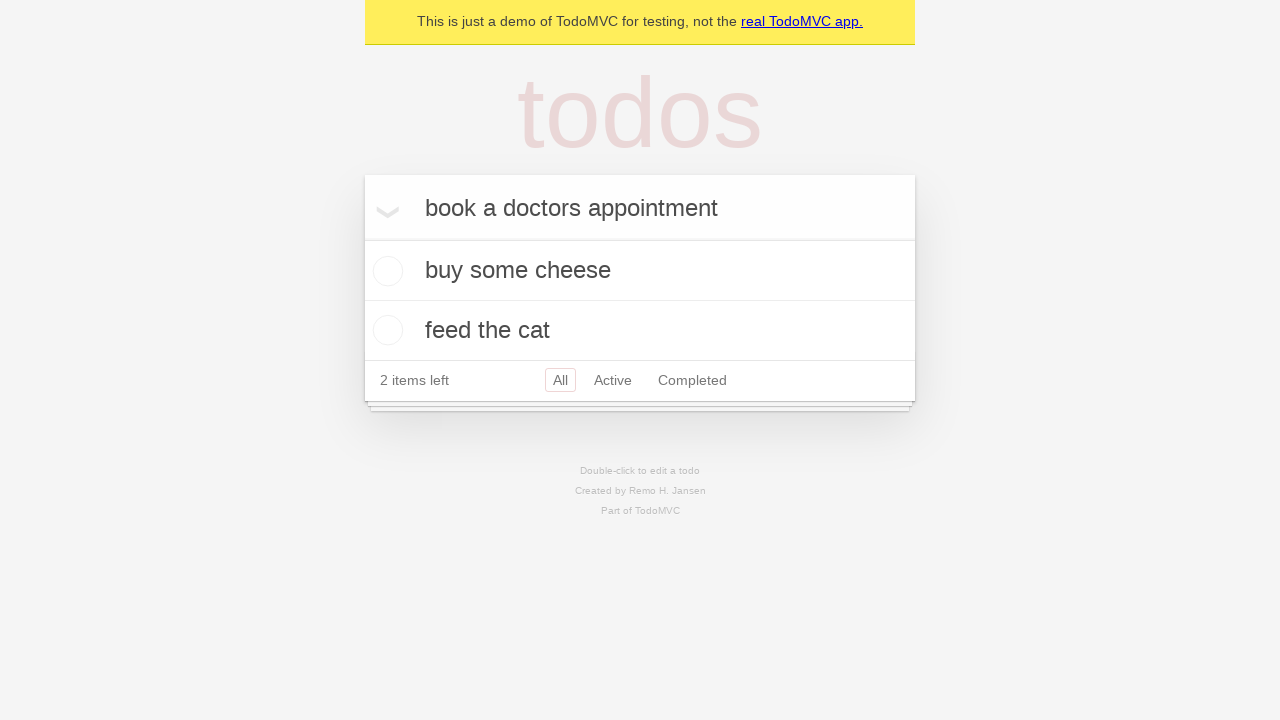

Pressed Enter to add todo 'book a doctors appointment' on internal:attr=[placeholder="What needs to be done?"i]
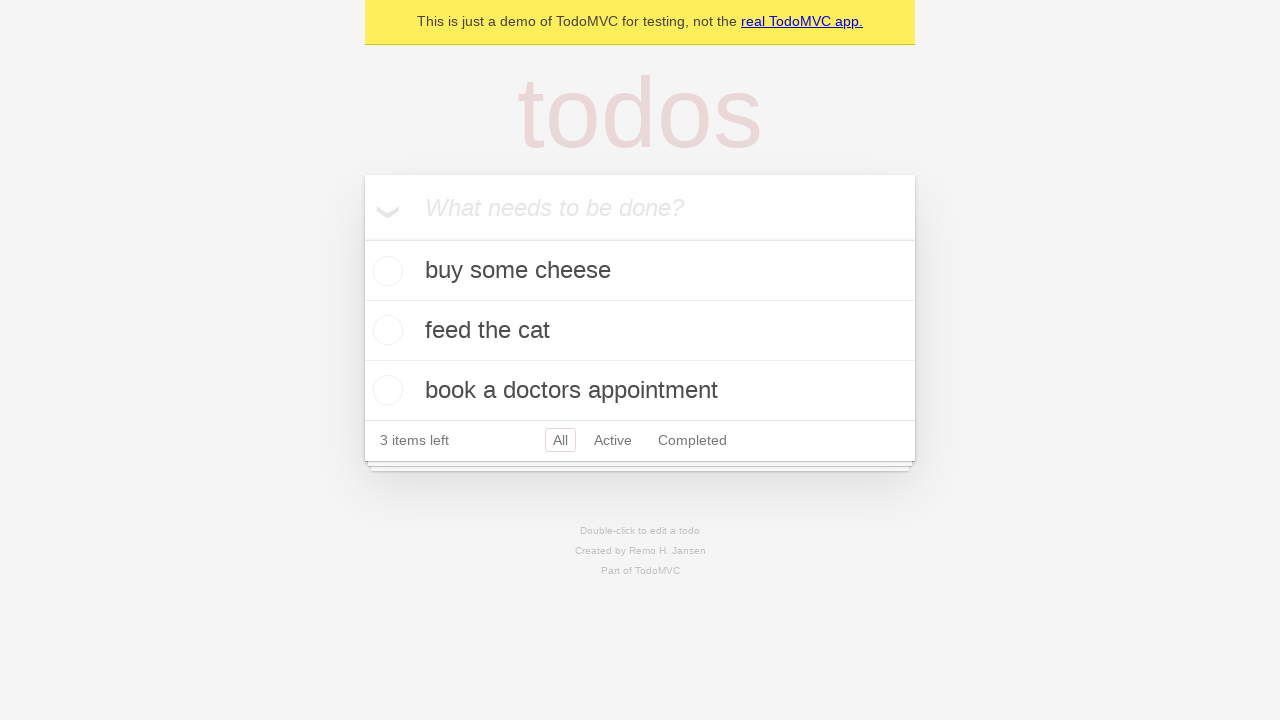

All 3 todos loaded successfully
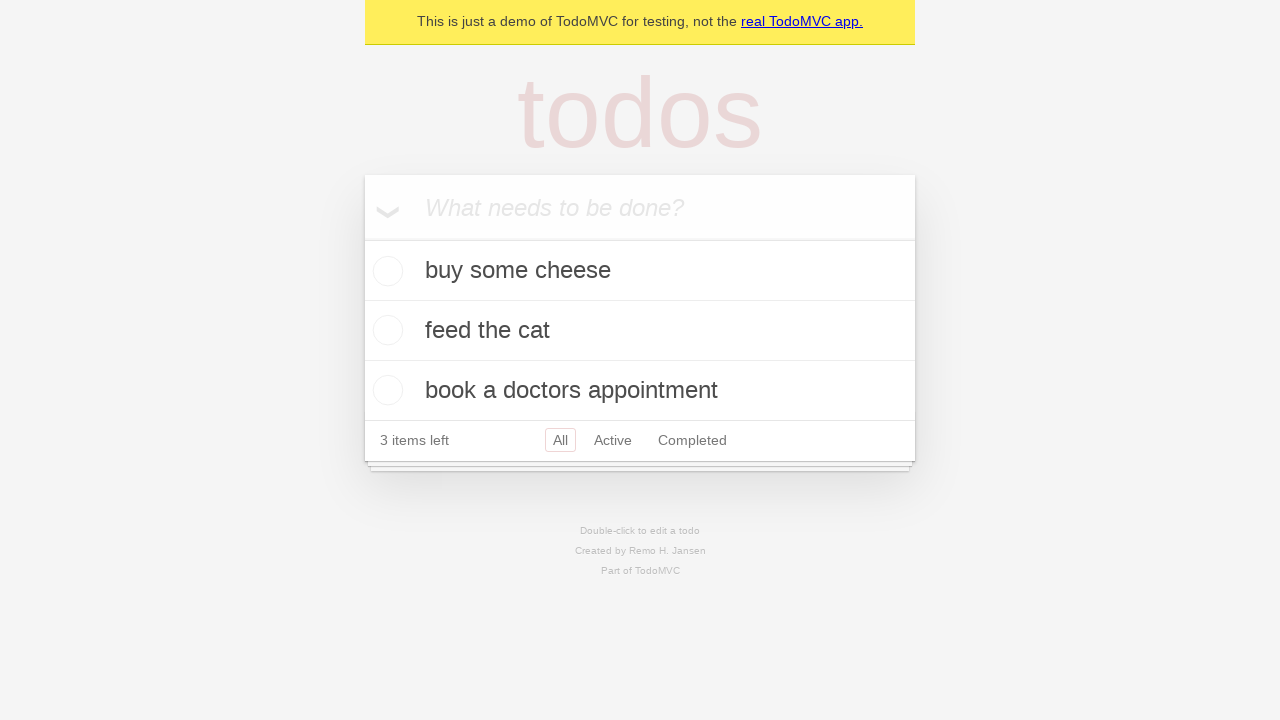

Checked the second todo item at (385, 330) on internal:testid=[data-testid="todo-item"s] >> nth=1 >> internal:role=checkbox
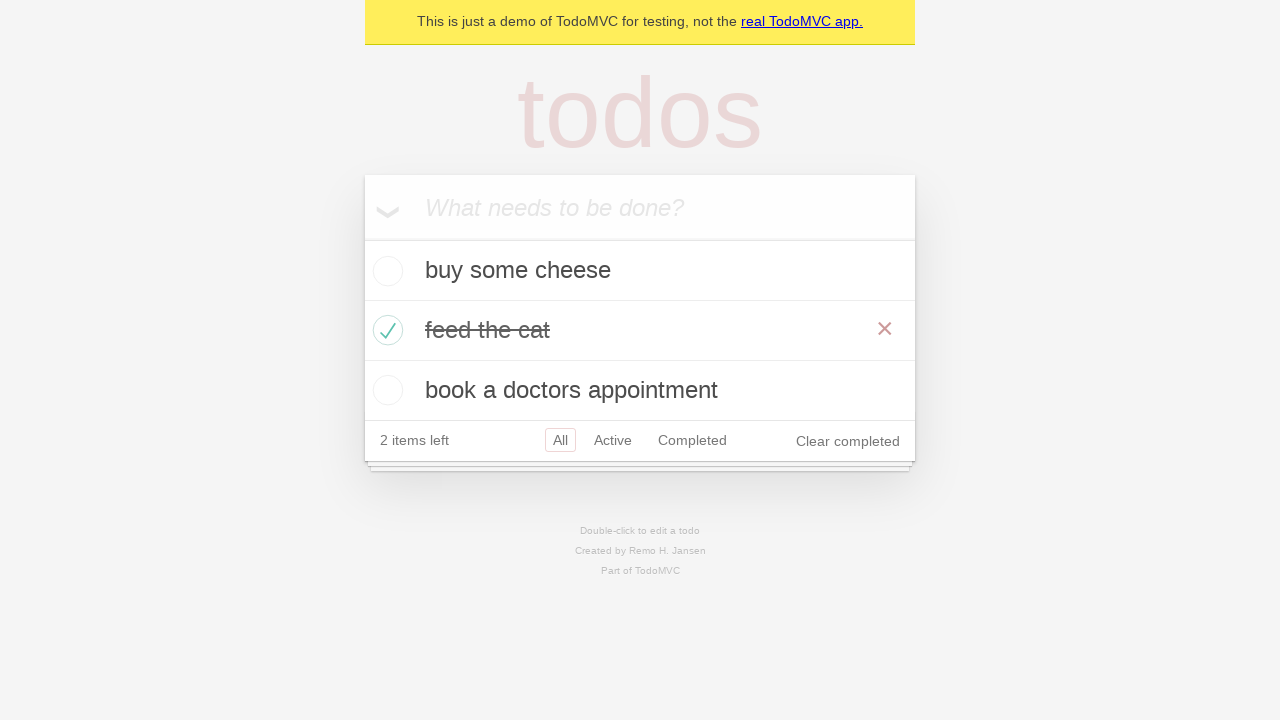

Clicked 'All' filter link at (560, 440) on internal:role=link[name="All"i]
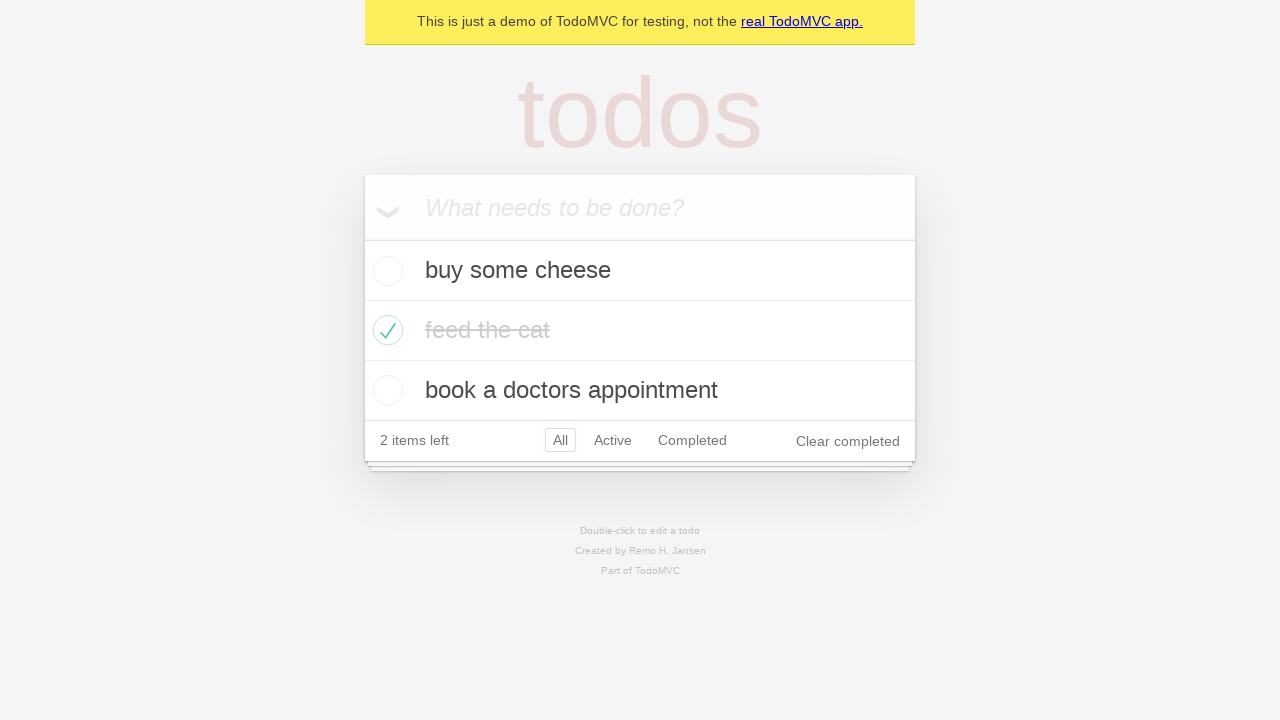

Clicked 'Active' filter link at (613, 440) on internal:role=link[name="Active"i]
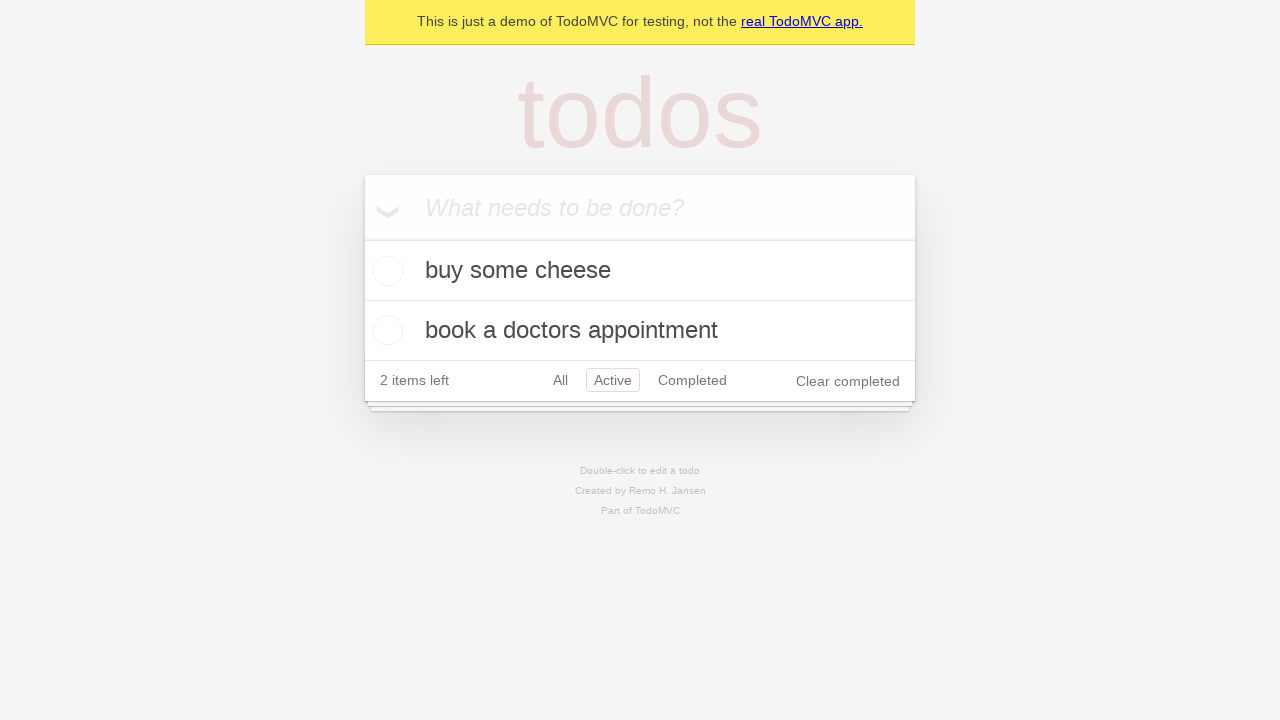

Clicked 'Completed' filter link at (692, 380) on internal:role=link[name="Completed"i]
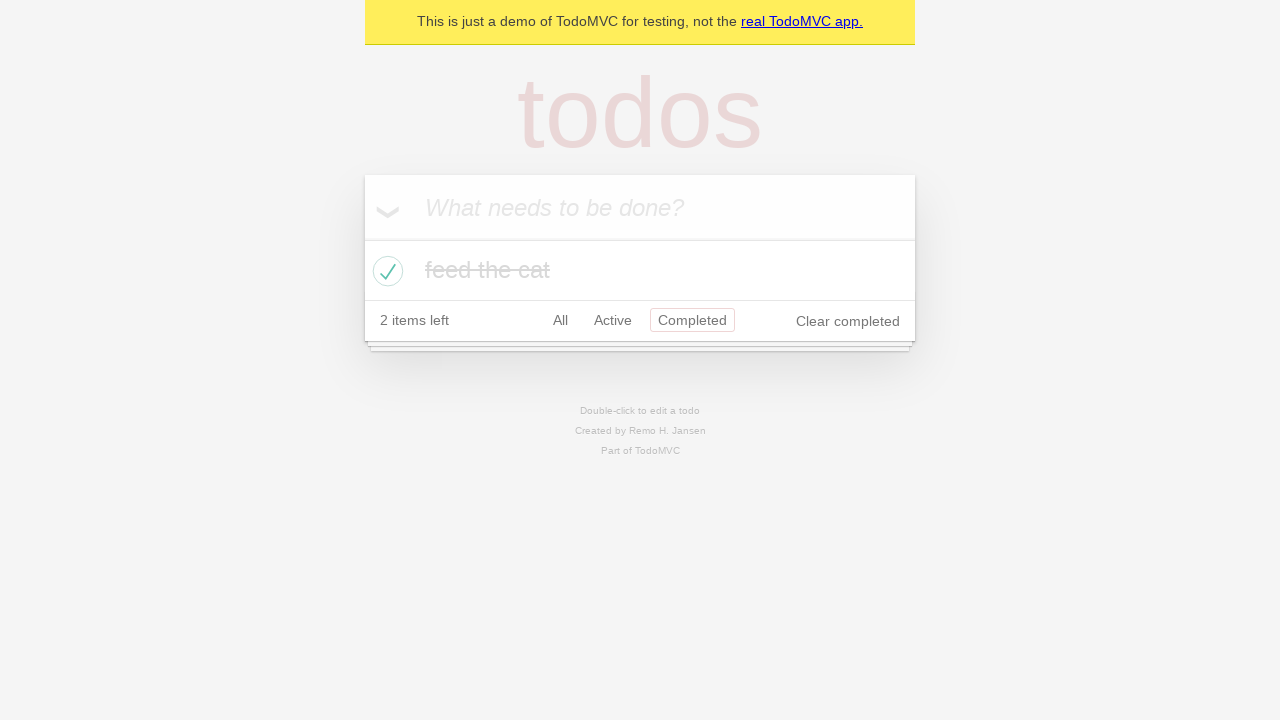

Navigated back to 'Active' filter using browser back button
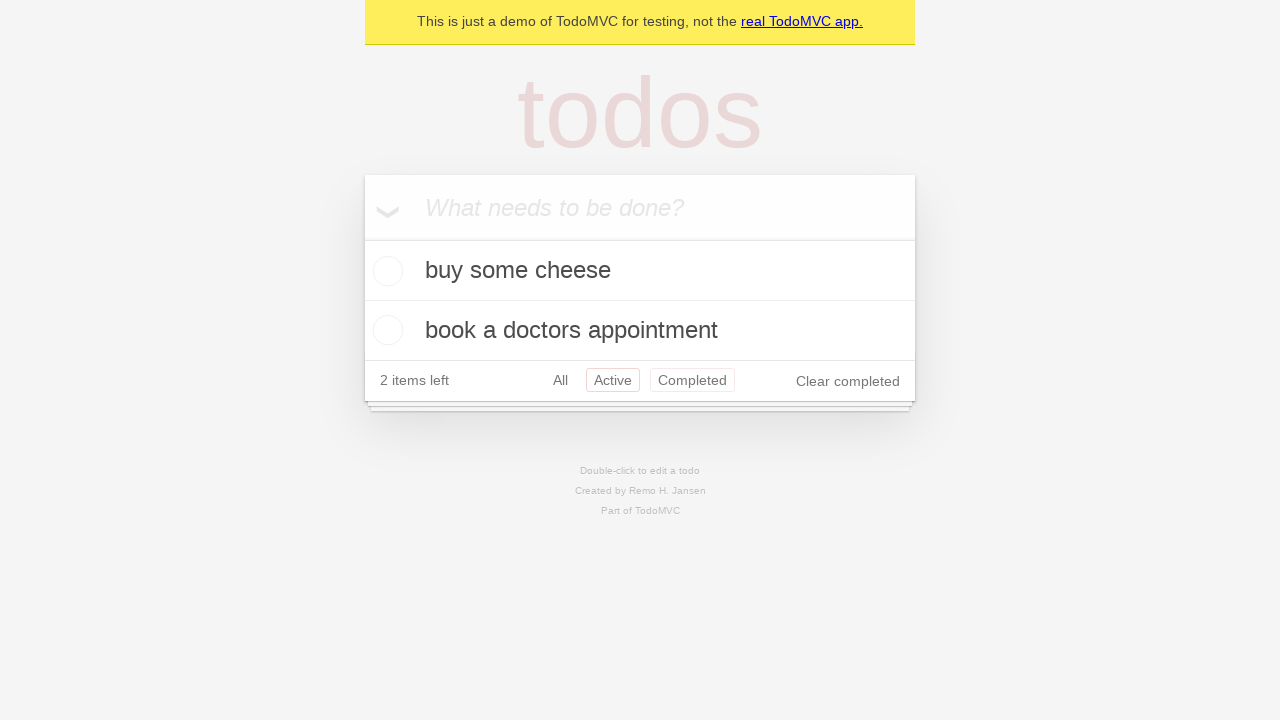

Navigated back to 'All' filter using browser back button
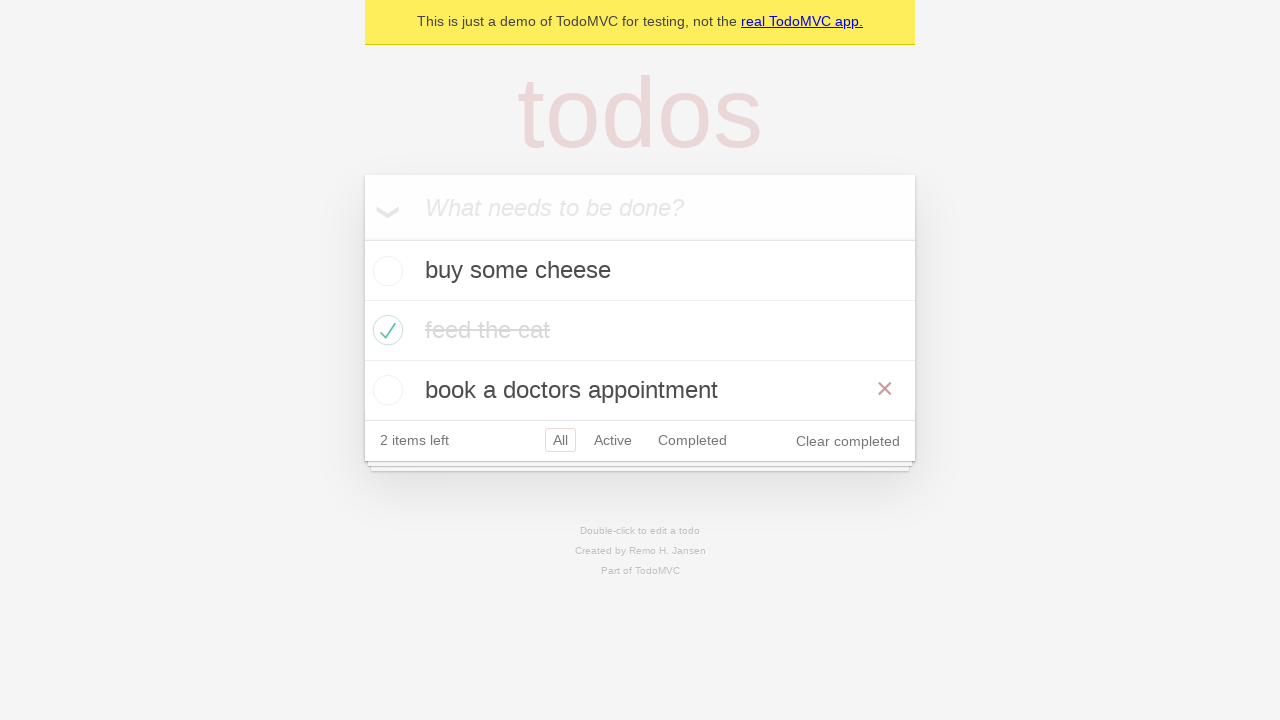

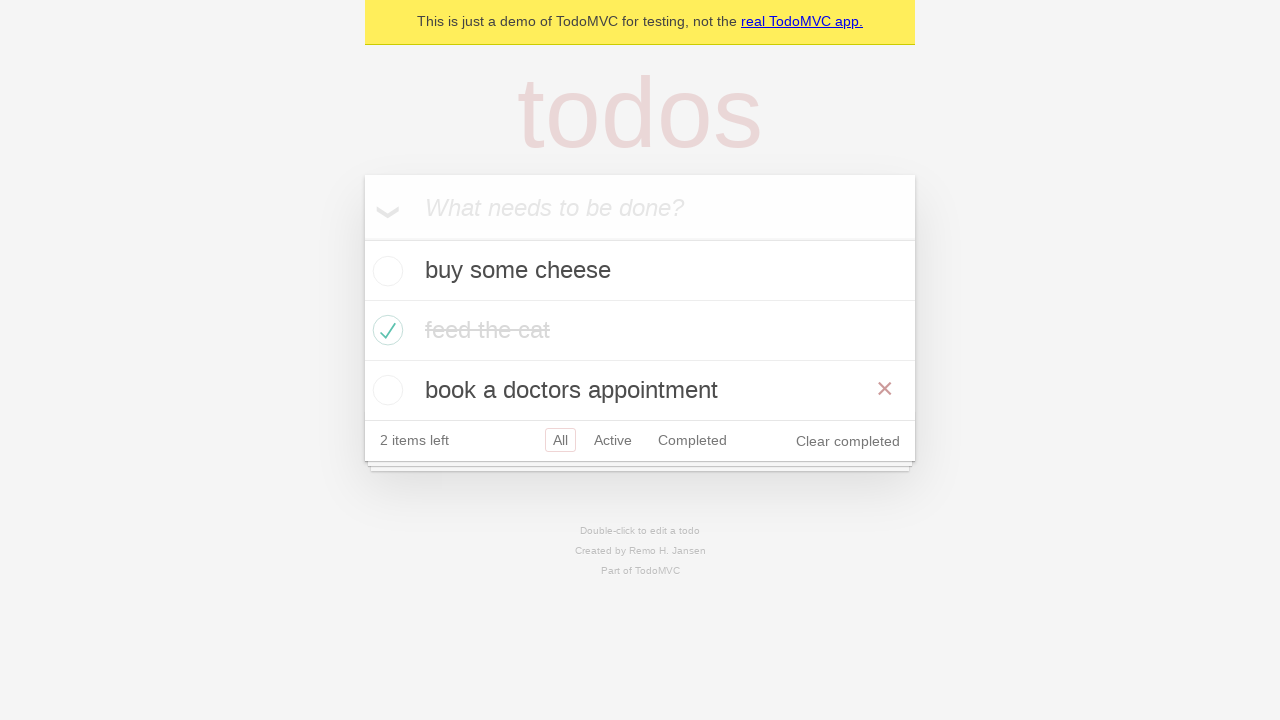